Tests infinite scroll functionality by using JavaScript to scroll down 750 pixels 10 times, then scroll back up 750 pixels 10 times.

Starting URL: https://practice.cydeo.com/infinite_scroll

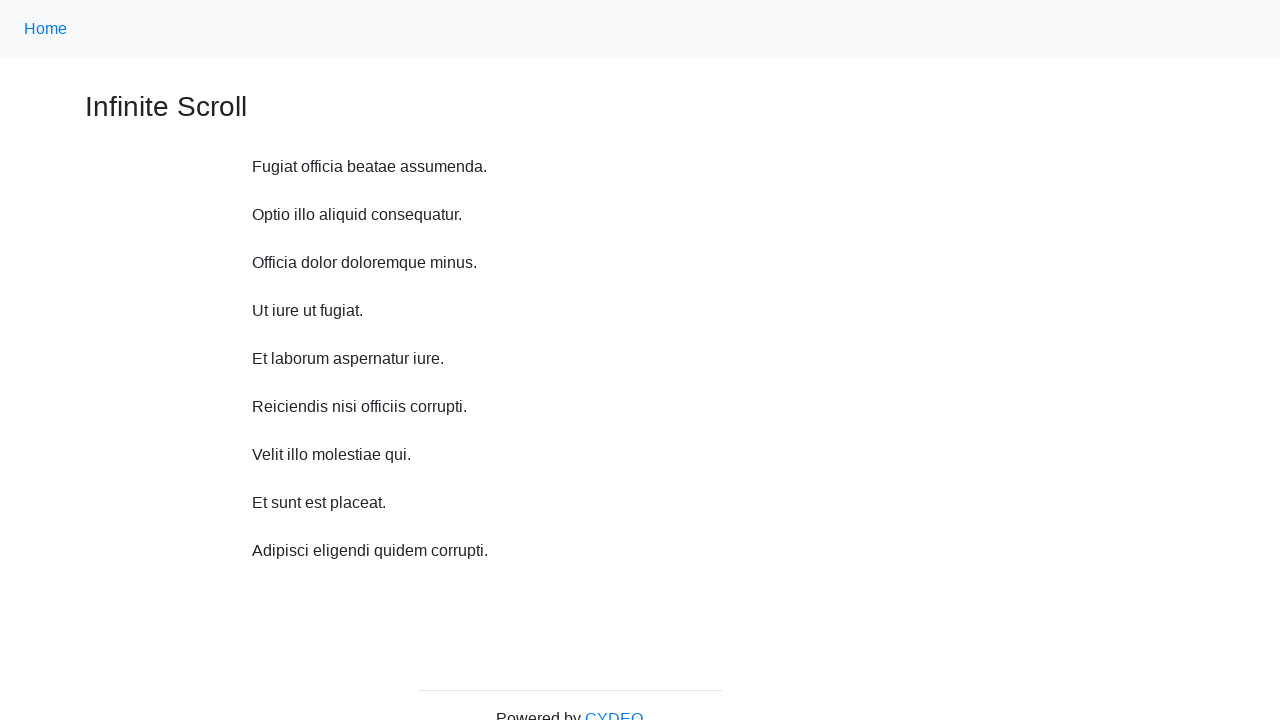

Navigated to infinite scroll practice page
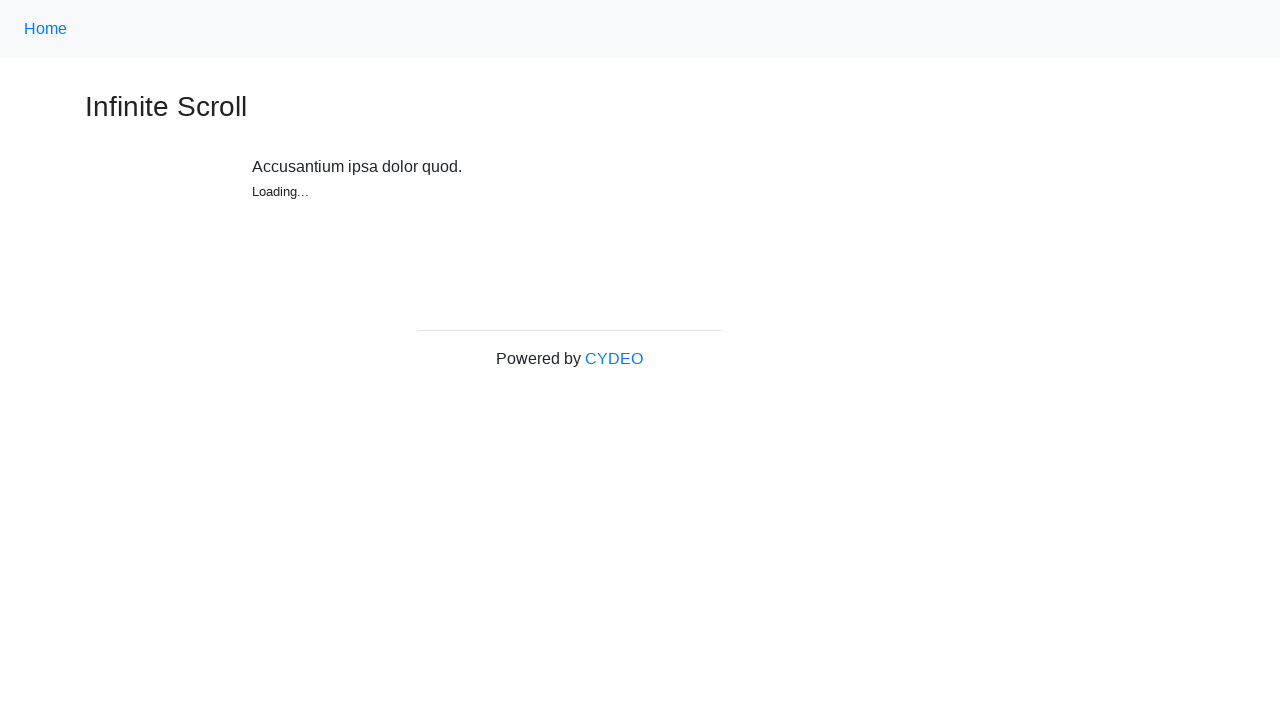

Waited 2 seconds for page to fully load
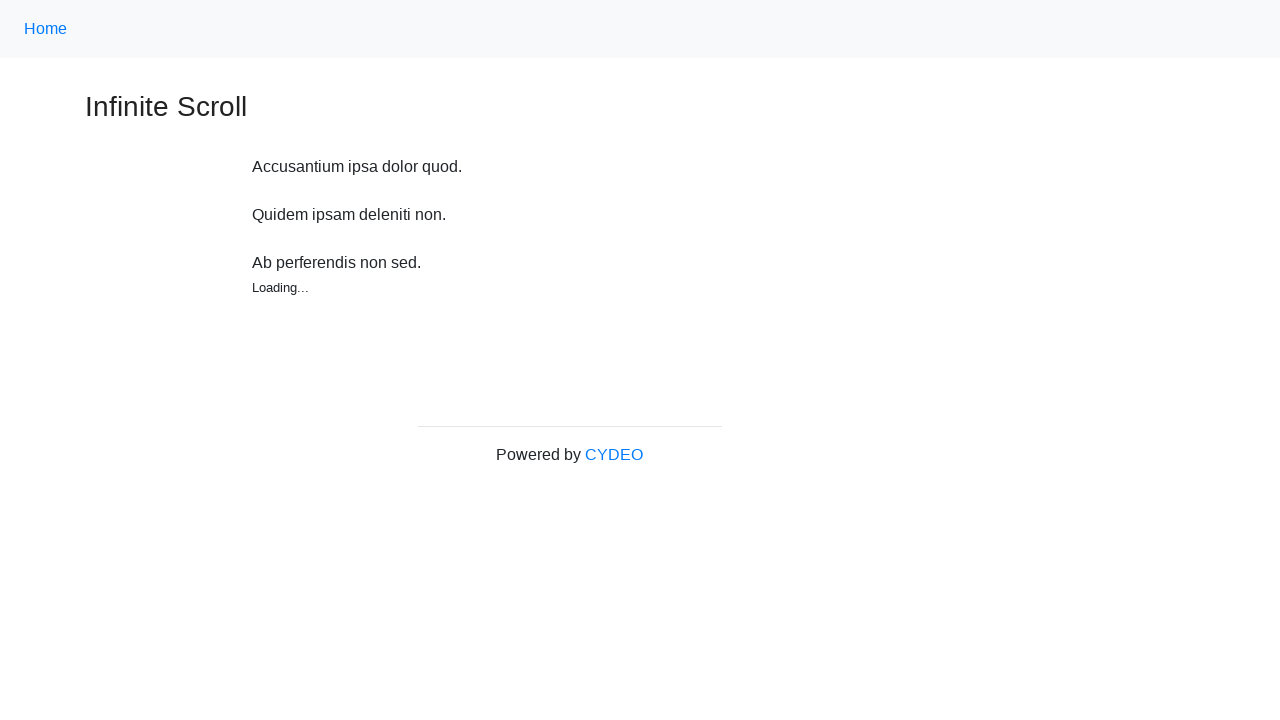

Scrolled down 750 pixels (iteration 1/10)
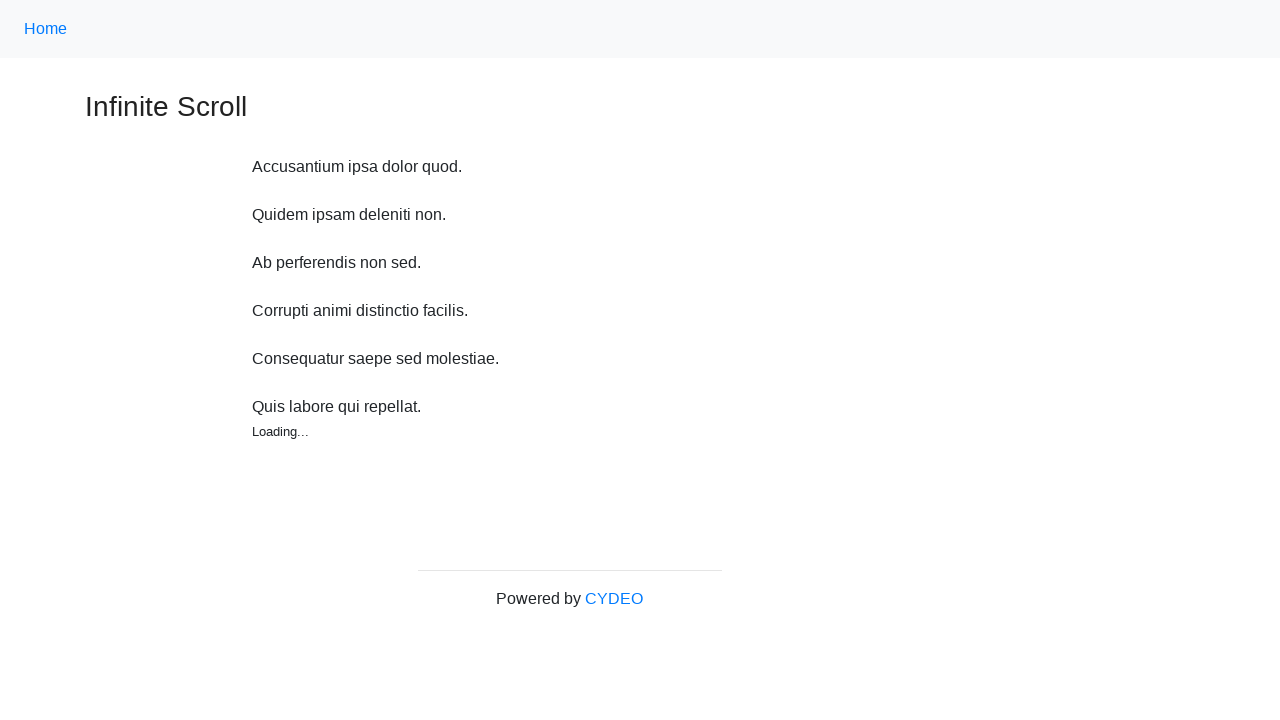

Scrolled down 750 pixels (iteration 2/10)
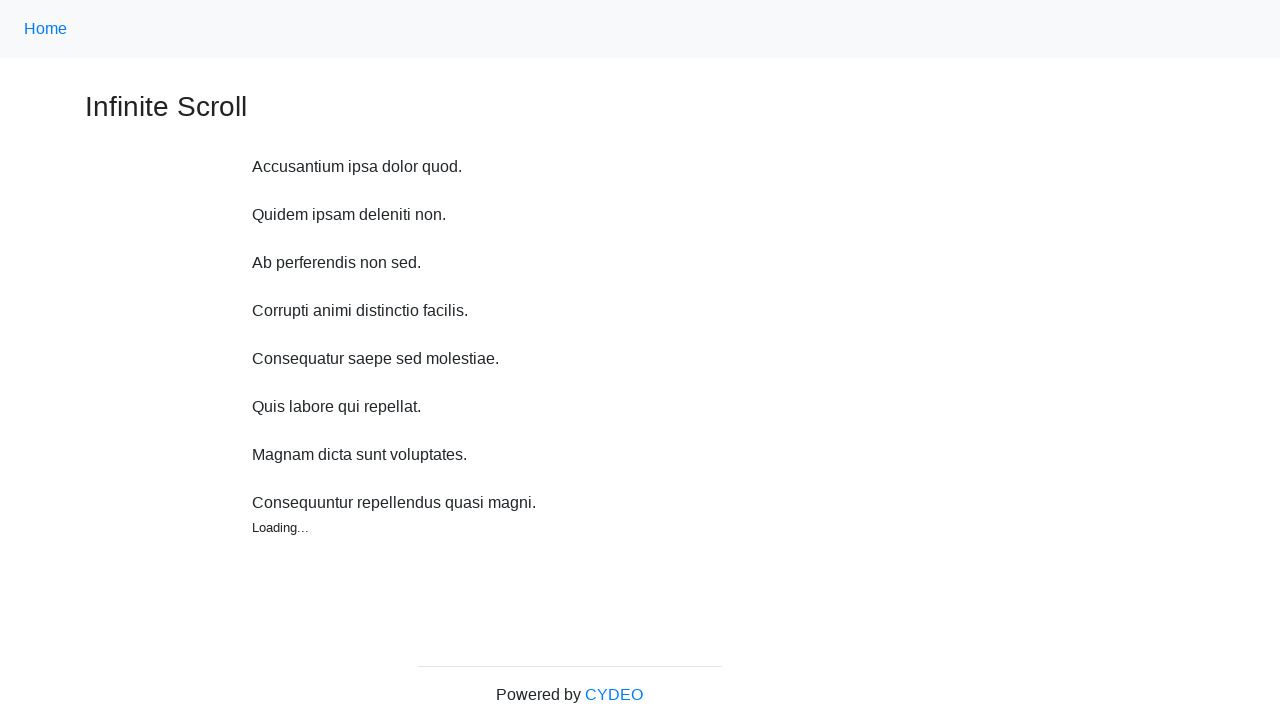

Scrolled down 750 pixels (iteration 3/10)
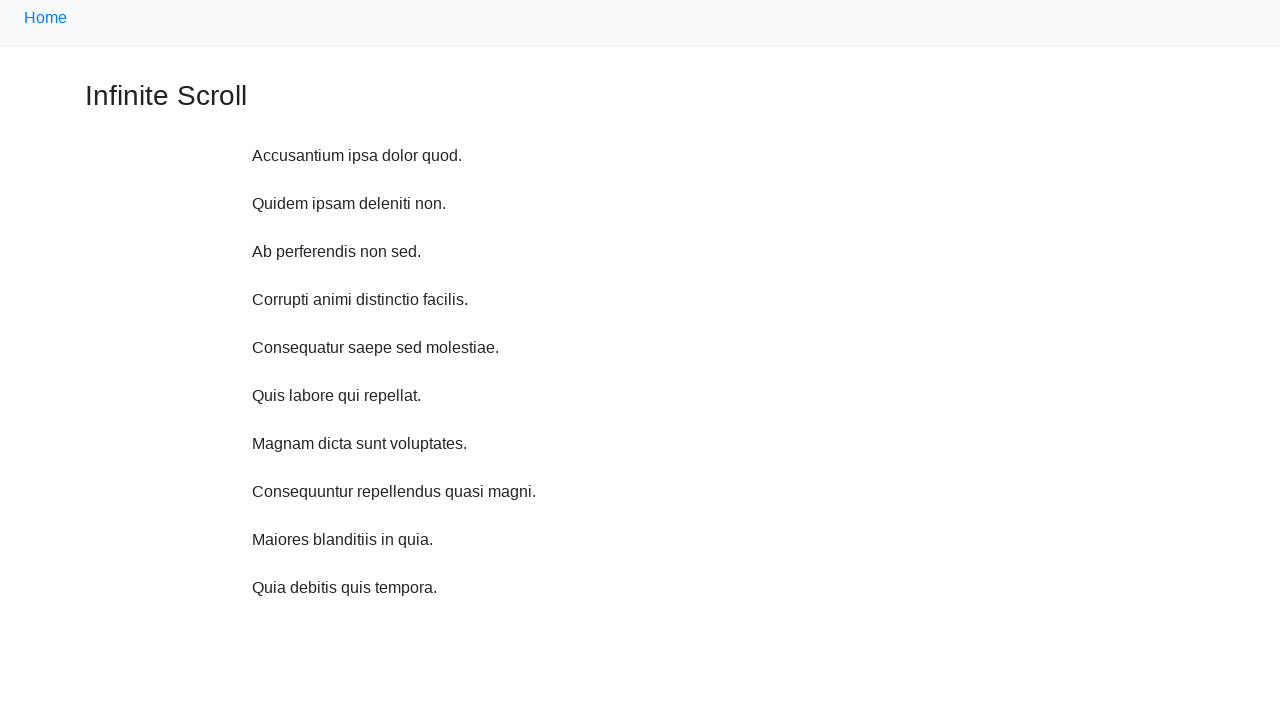

Scrolled down 750 pixels (iteration 4/10)
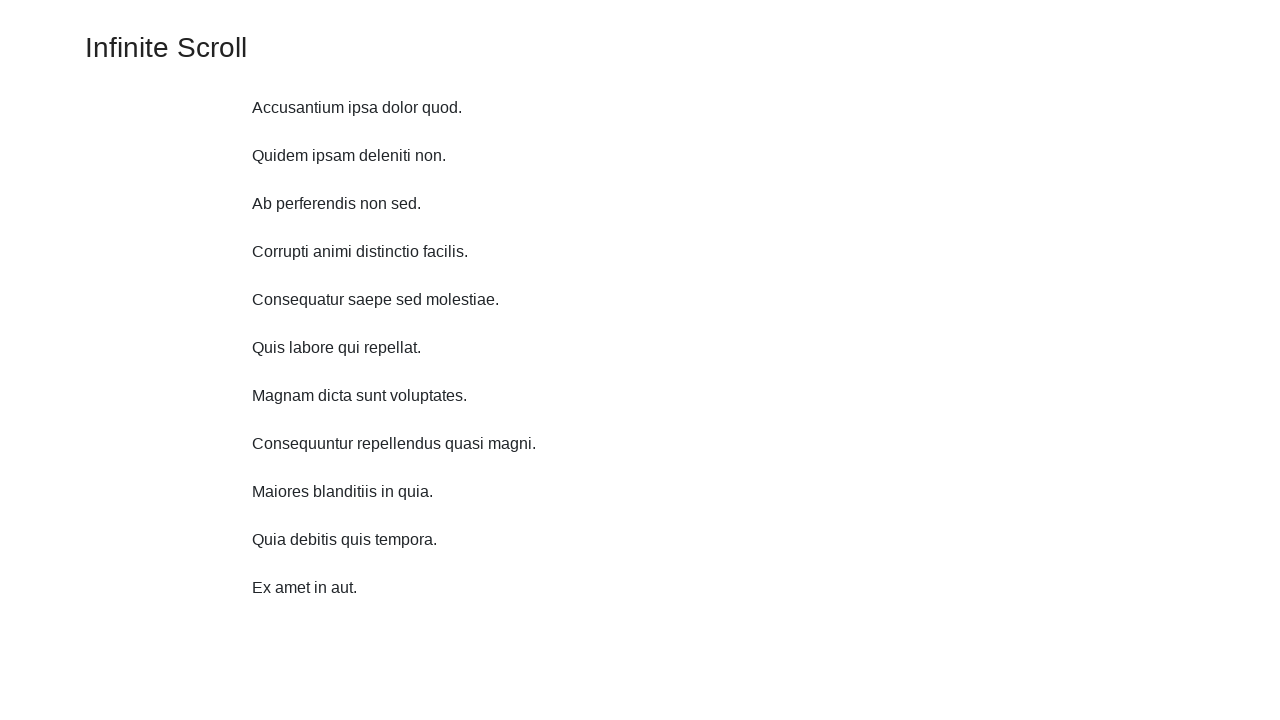

Scrolled down 750 pixels (iteration 5/10)
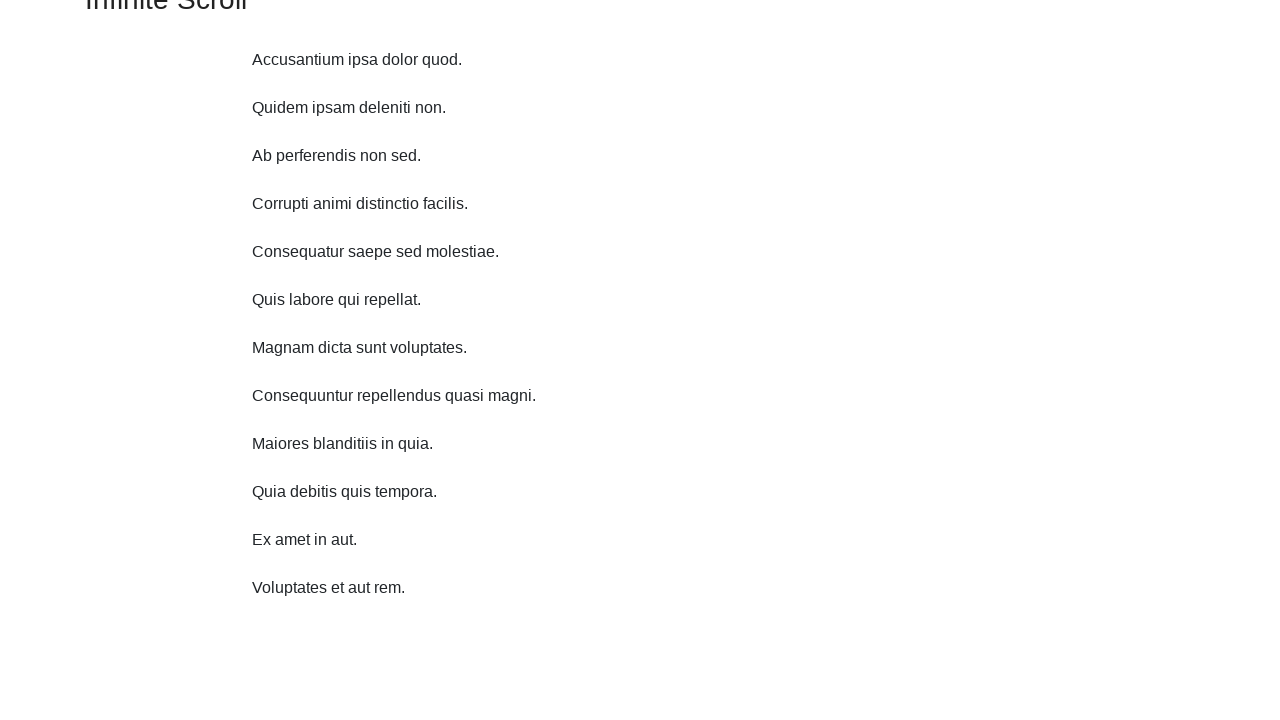

Scrolled down 750 pixels (iteration 6/10)
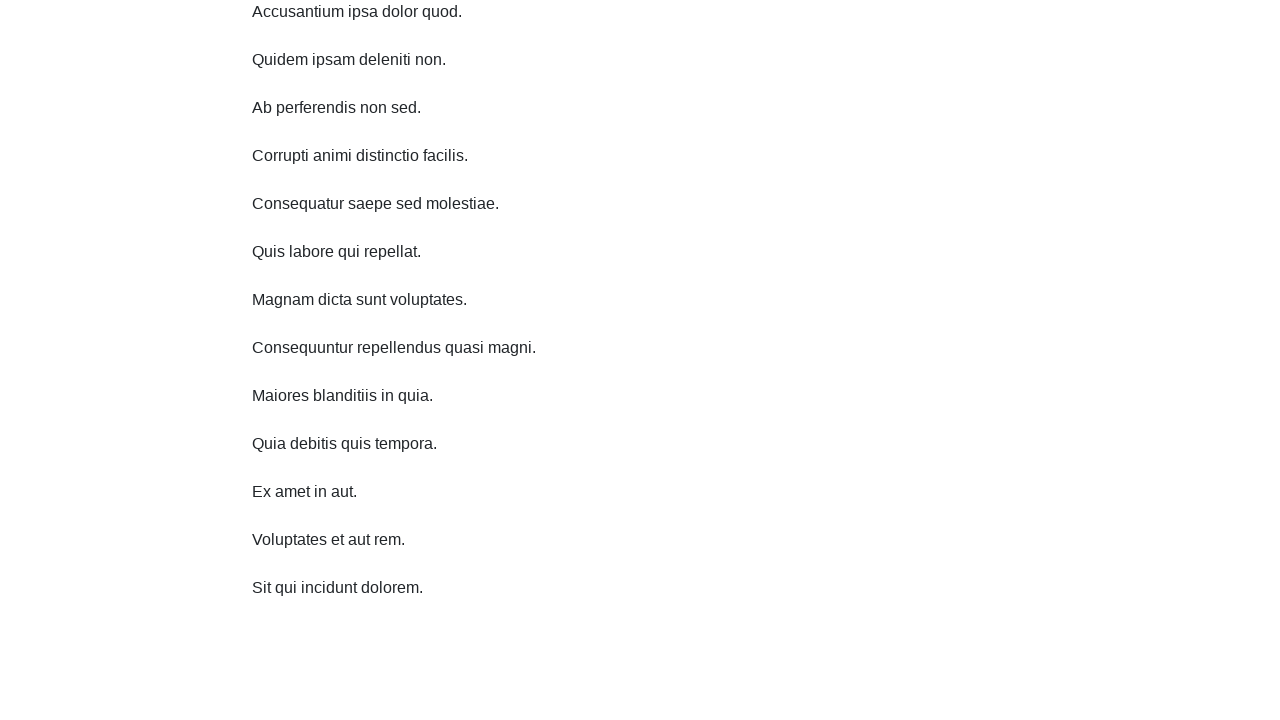

Scrolled down 750 pixels (iteration 7/10)
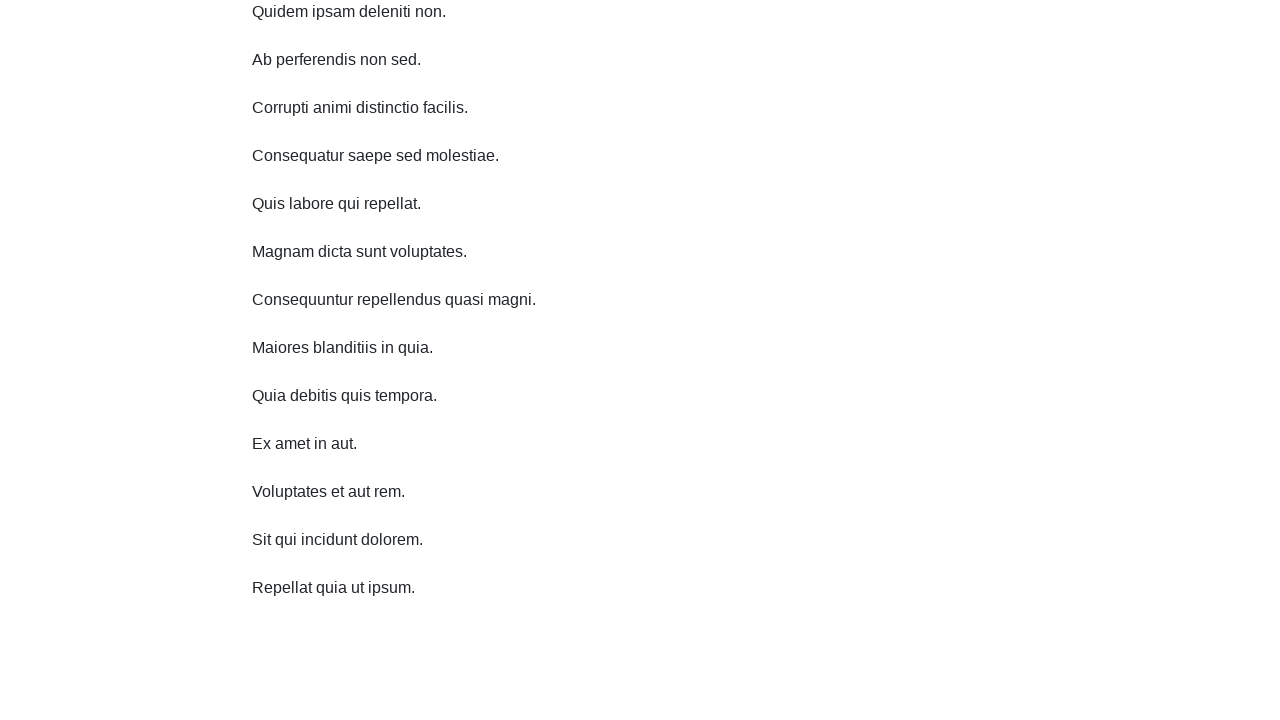

Scrolled down 750 pixels (iteration 8/10)
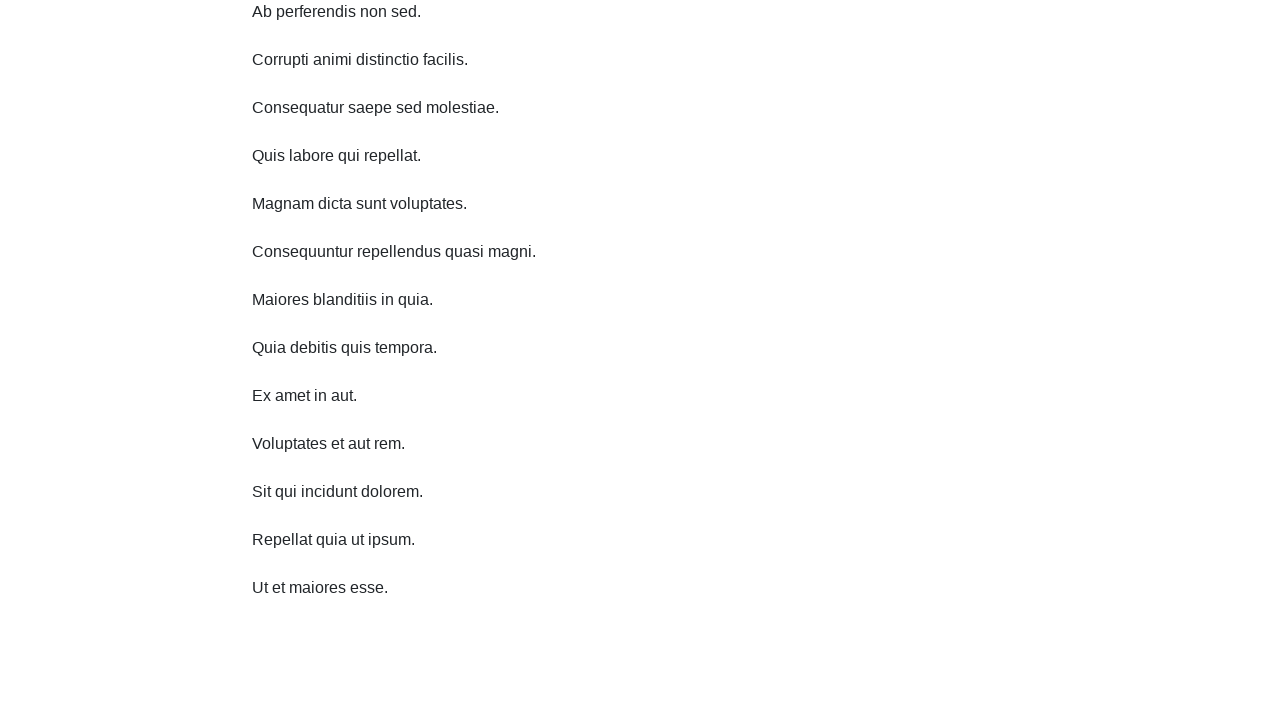

Scrolled down 750 pixels (iteration 9/10)
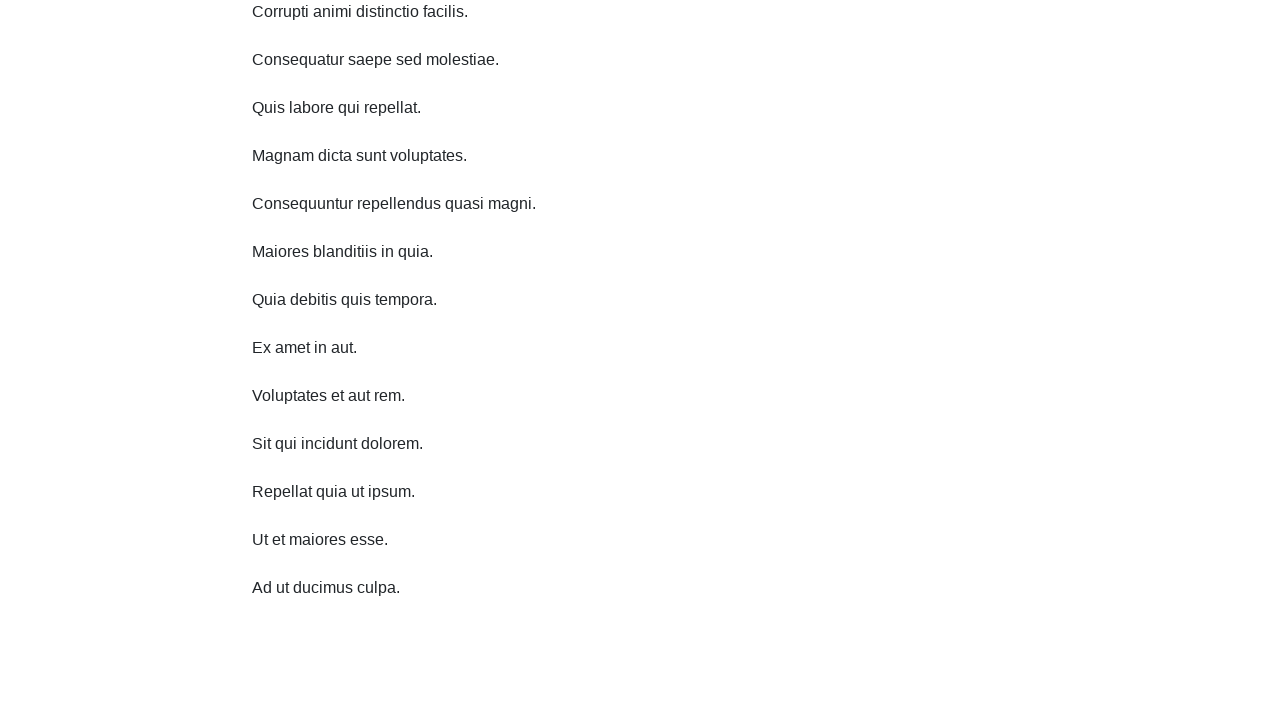

Scrolled down 750 pixels (iteration 10/10)
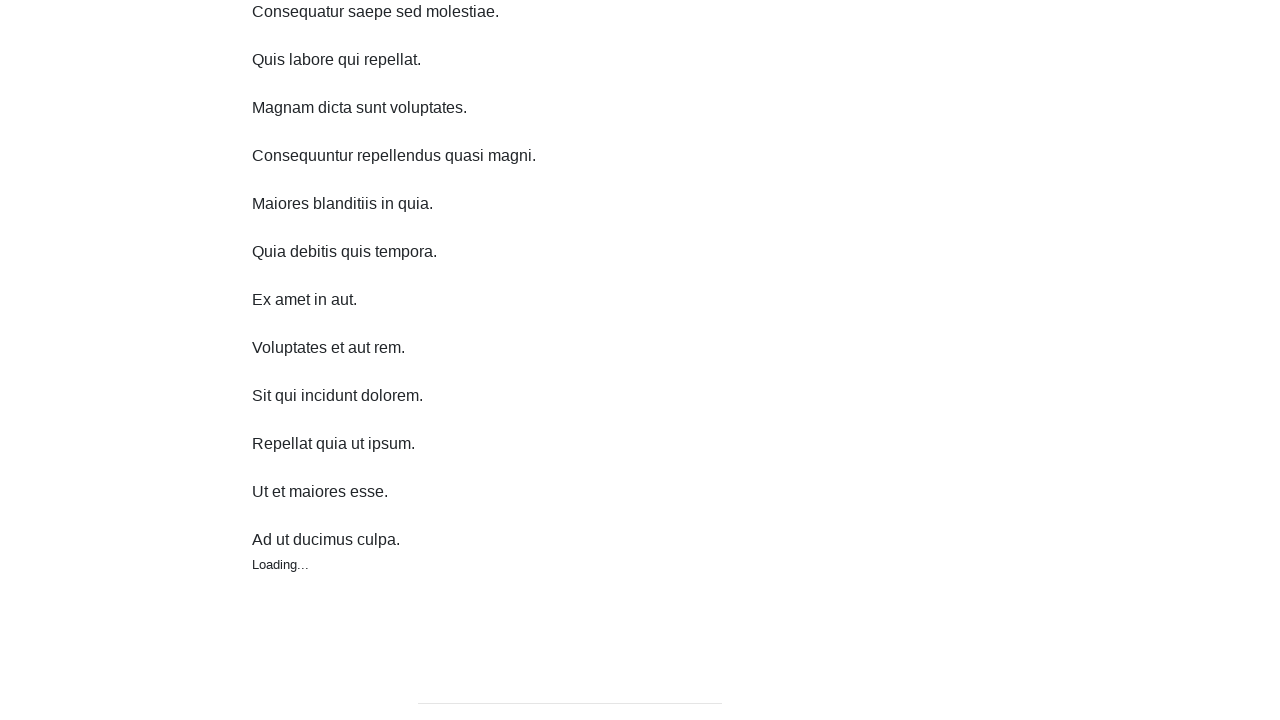

Scrolled up 750 pixels (iteration 1/10)
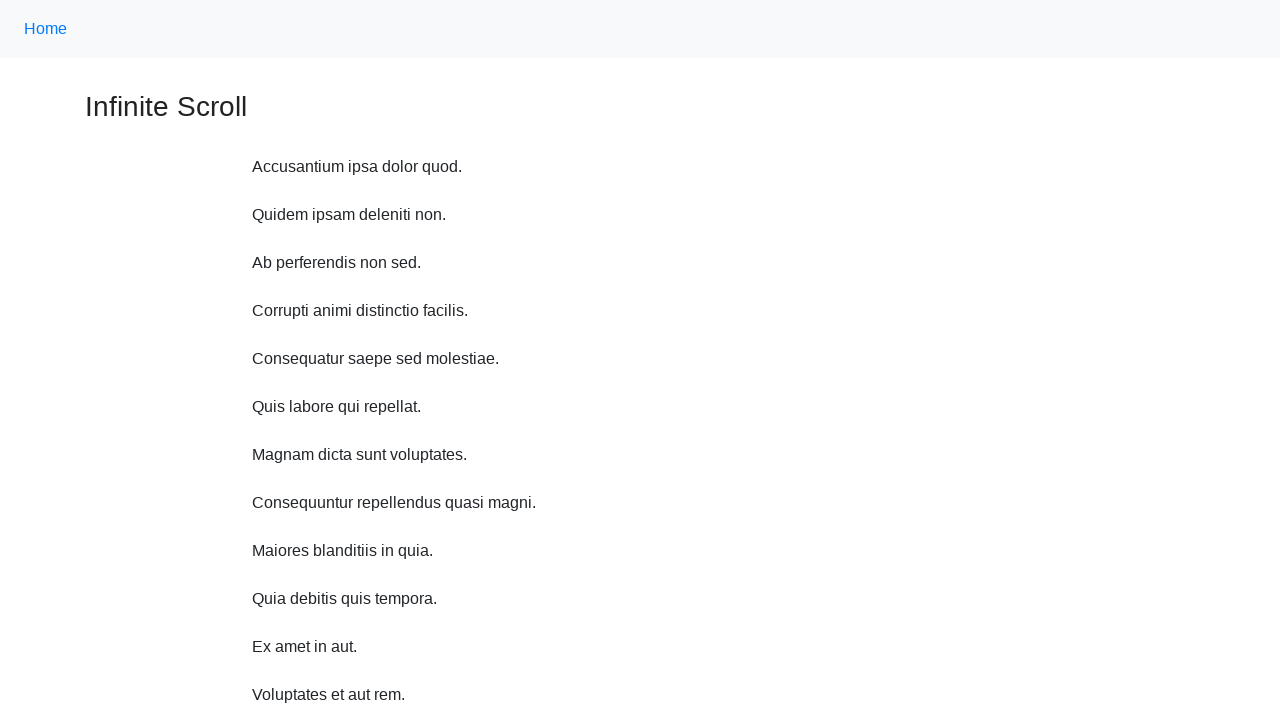

Scrolled up 750 pixels (iteration 2/10)
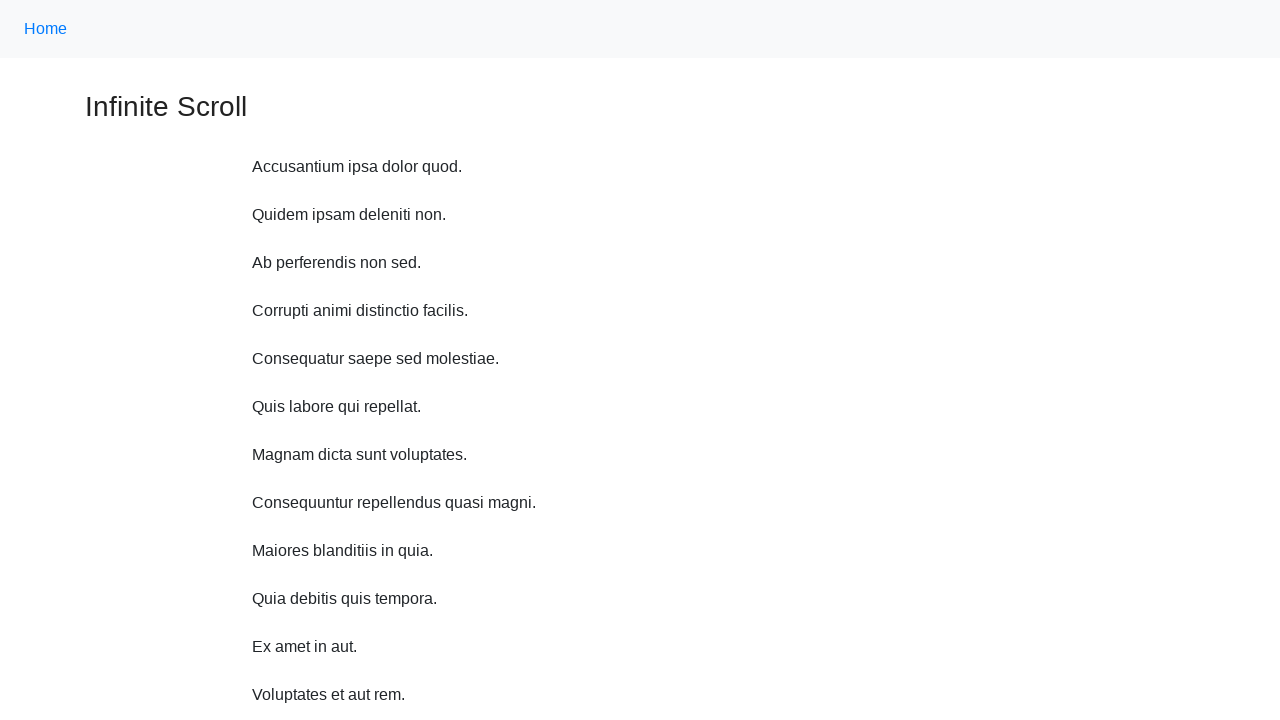

Scrolled up 750 pixels (iteration 3/10)
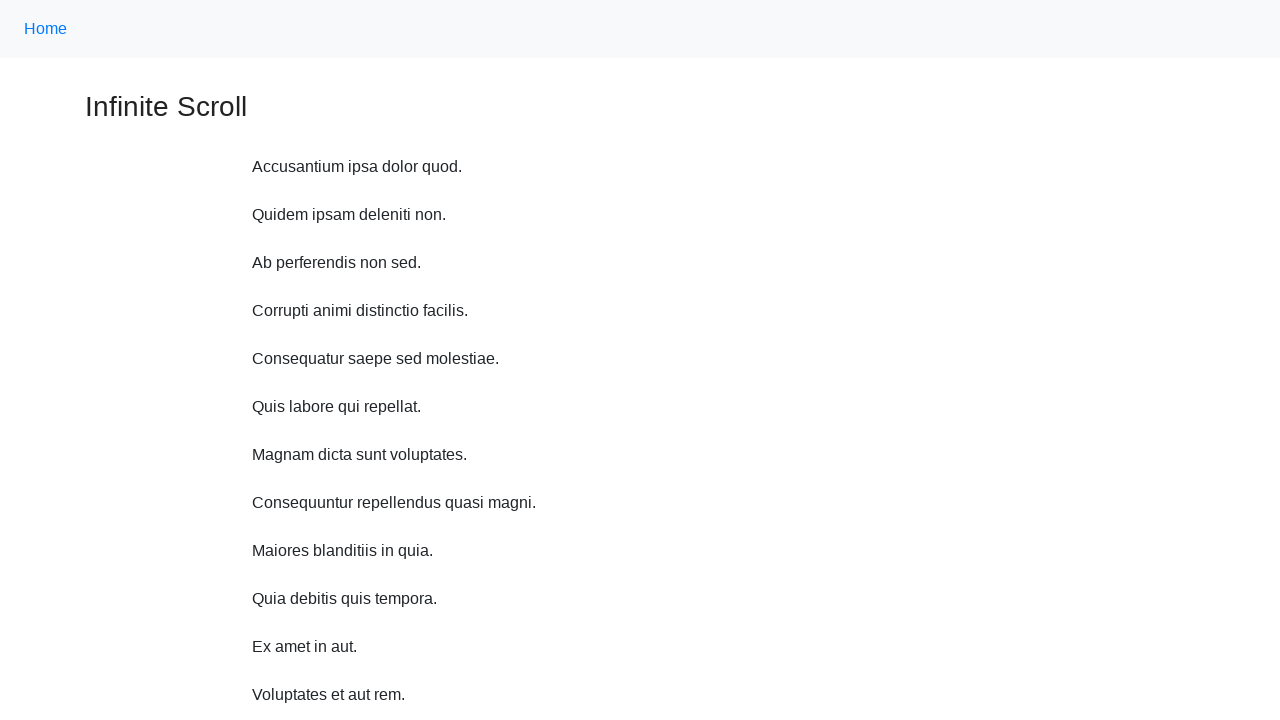

Scrolled up 750 pixels (iteration 4/10)
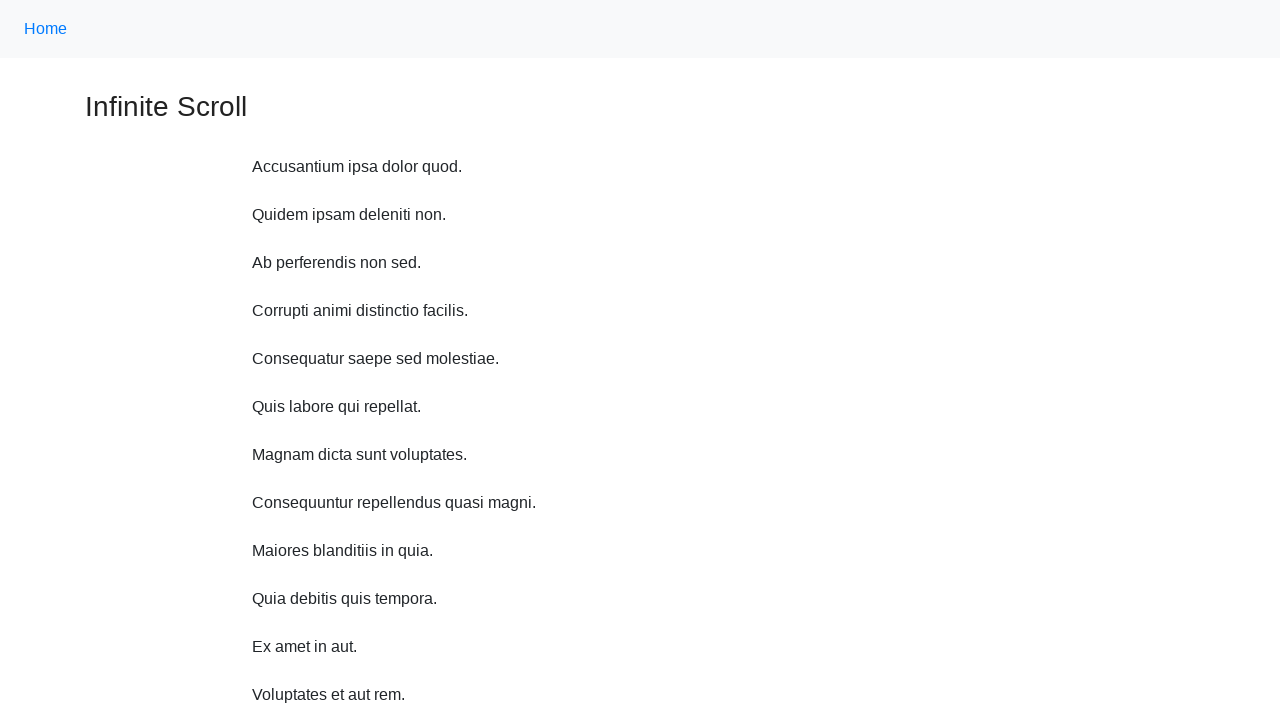

Scrolled up 750 pixels (iteration 5/10)
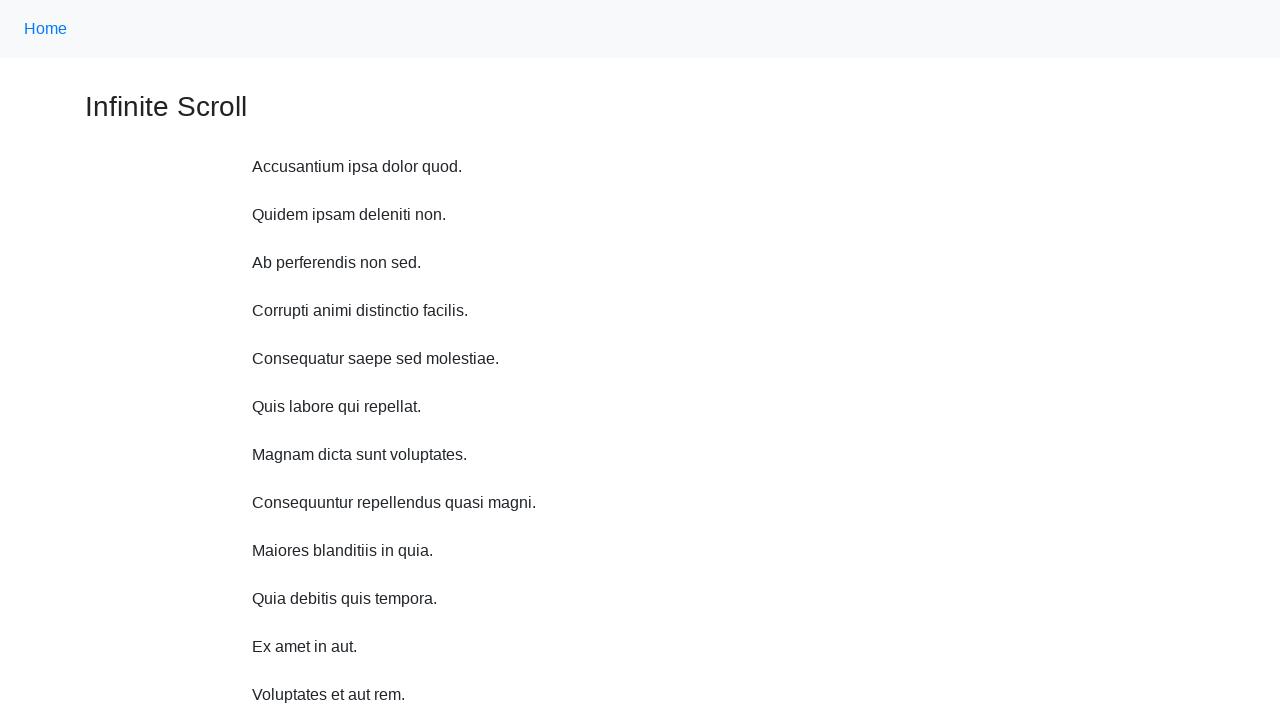

Scrolled up 750 pixels (iteration 6/10)
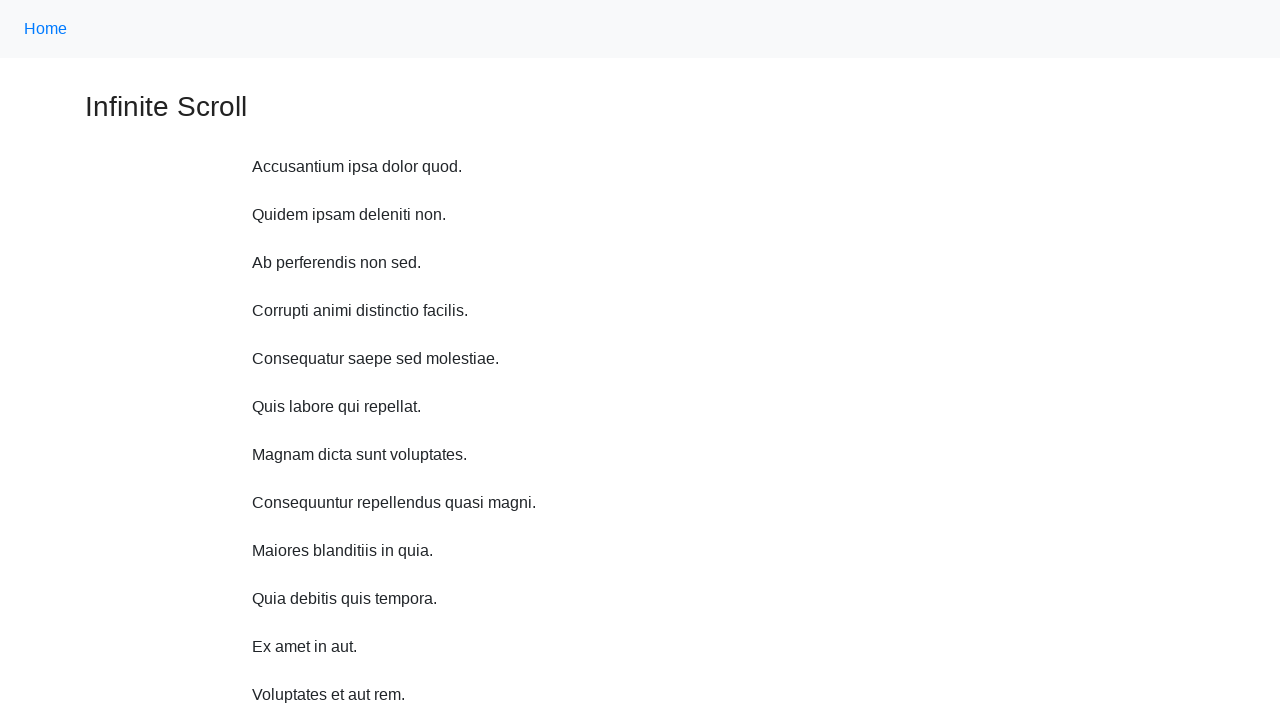

Scrolled up 750 pixels (iteration 7/10)
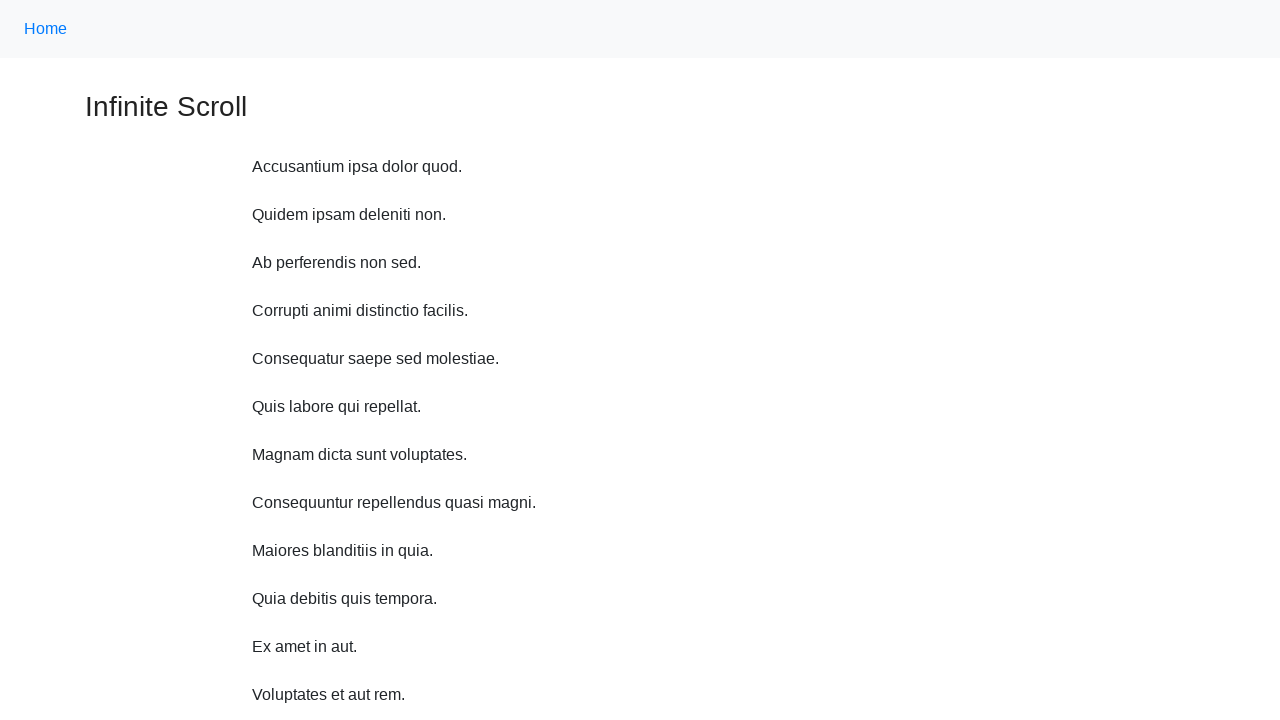

Scrolled up 750 pixels (iteration 8/10)
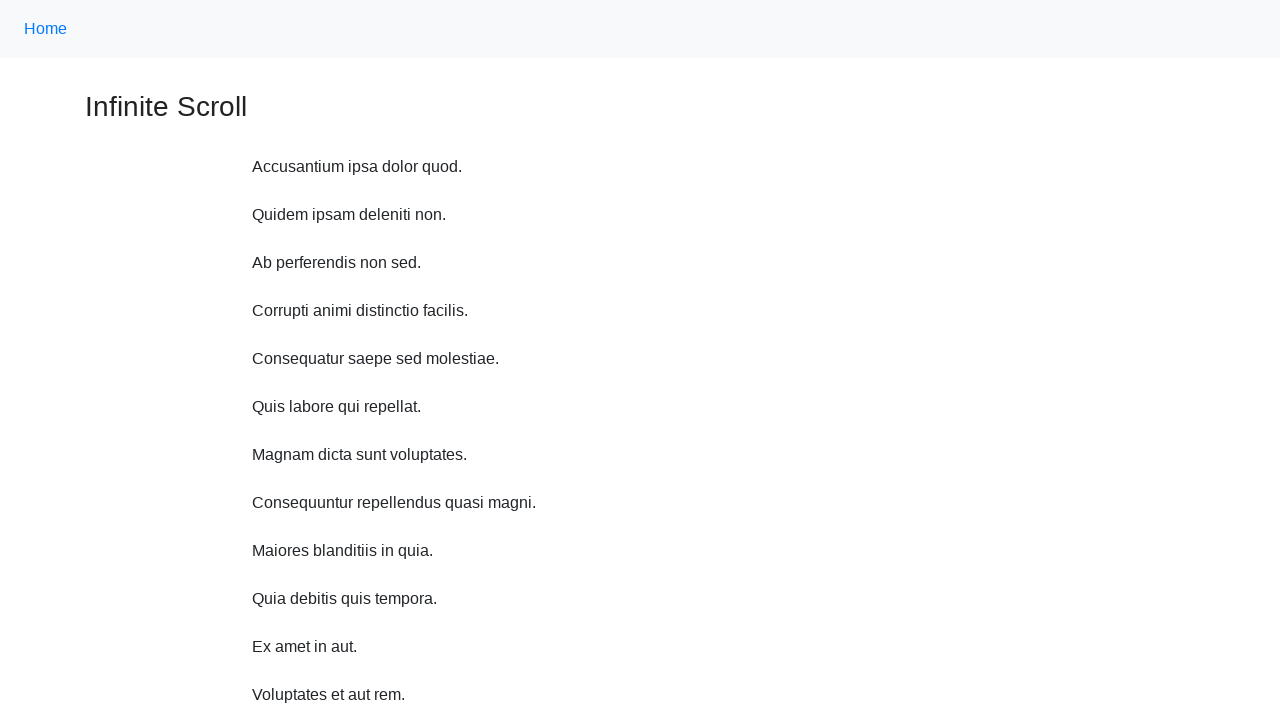

Scrolled up 750 pixels (iteration 9/10)
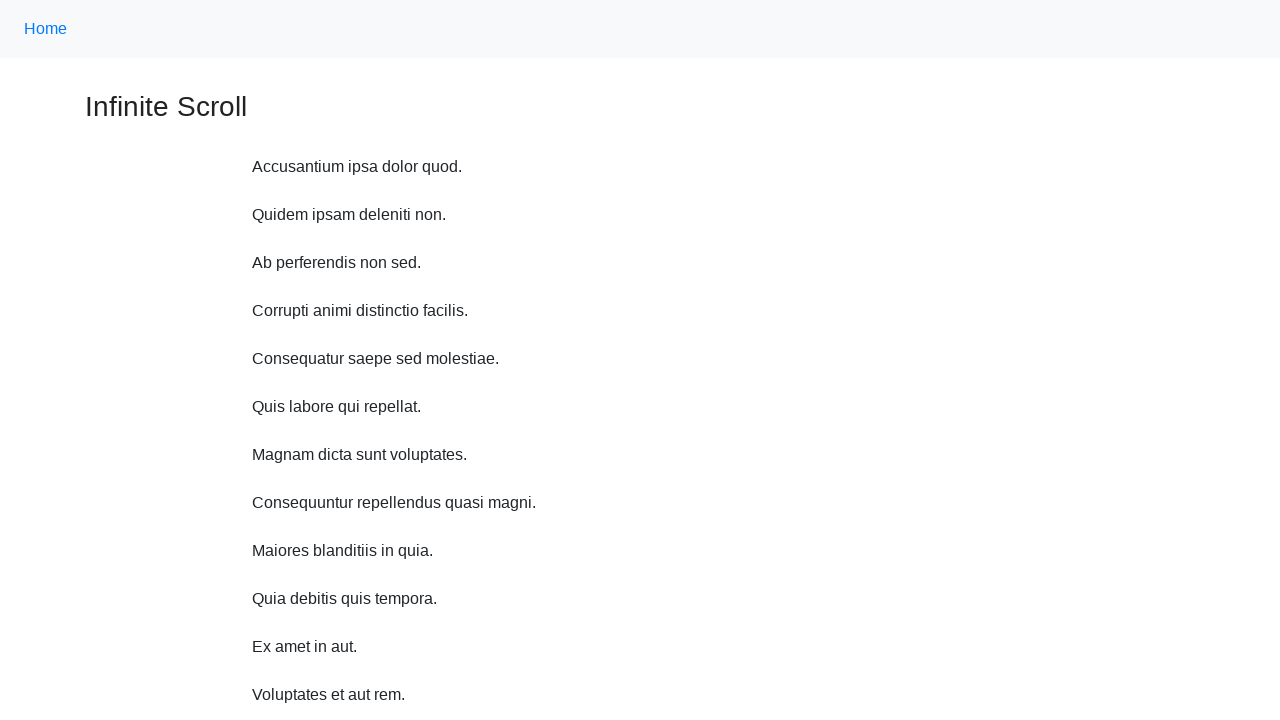

Scrolled up 750 pixels (iteration 10/10)
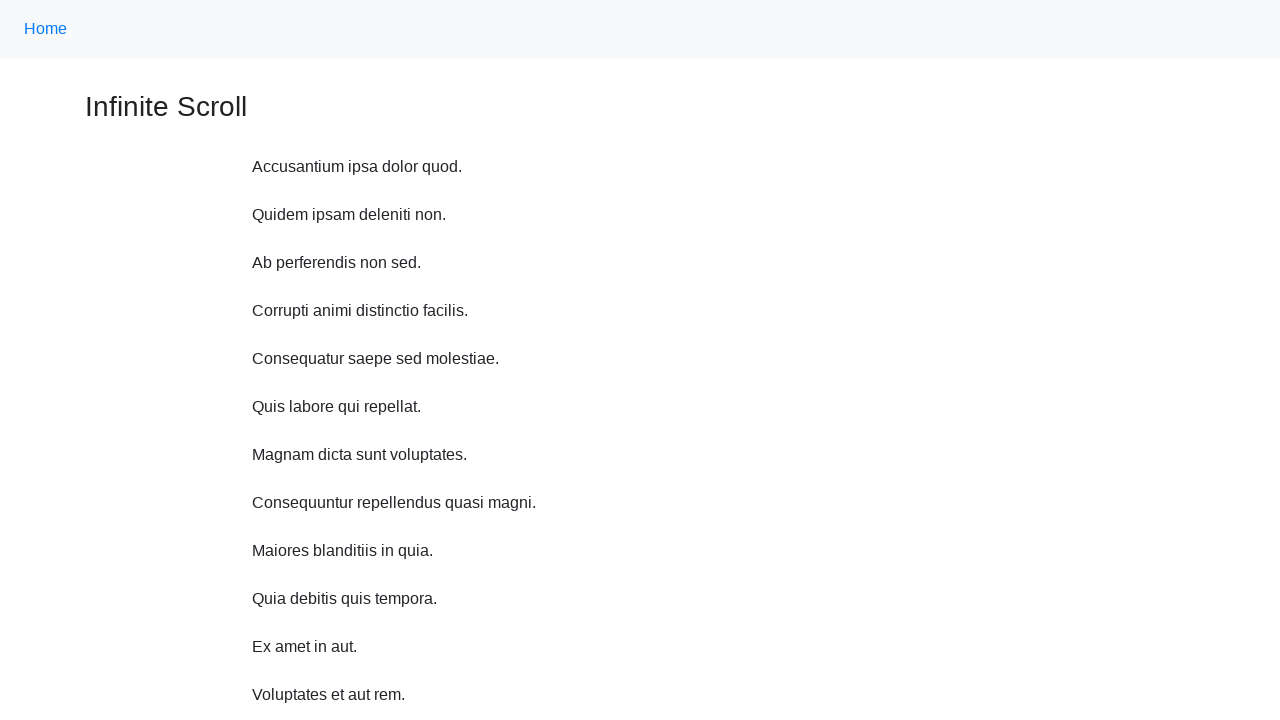

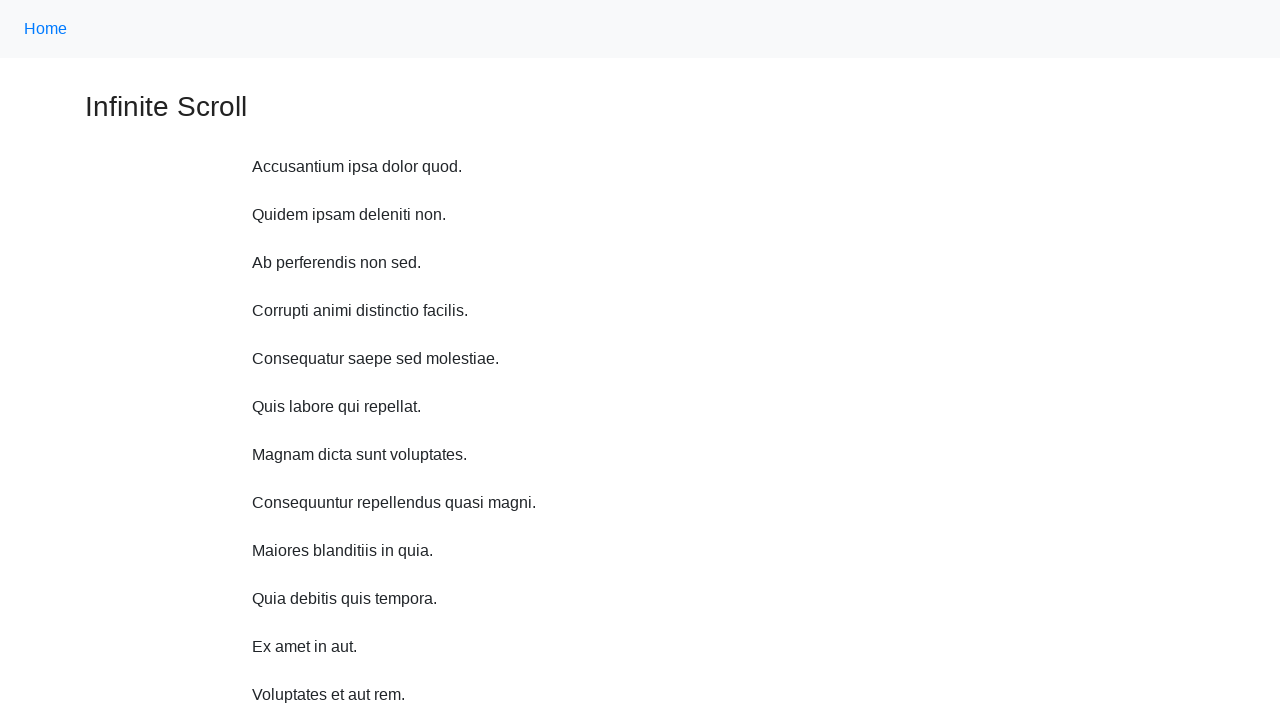